Tests date picker interaction by clicking on the start date input field

Starting URL: https://www.lambdatest.com/selenium-playground/bootstrap-date-picker-demo

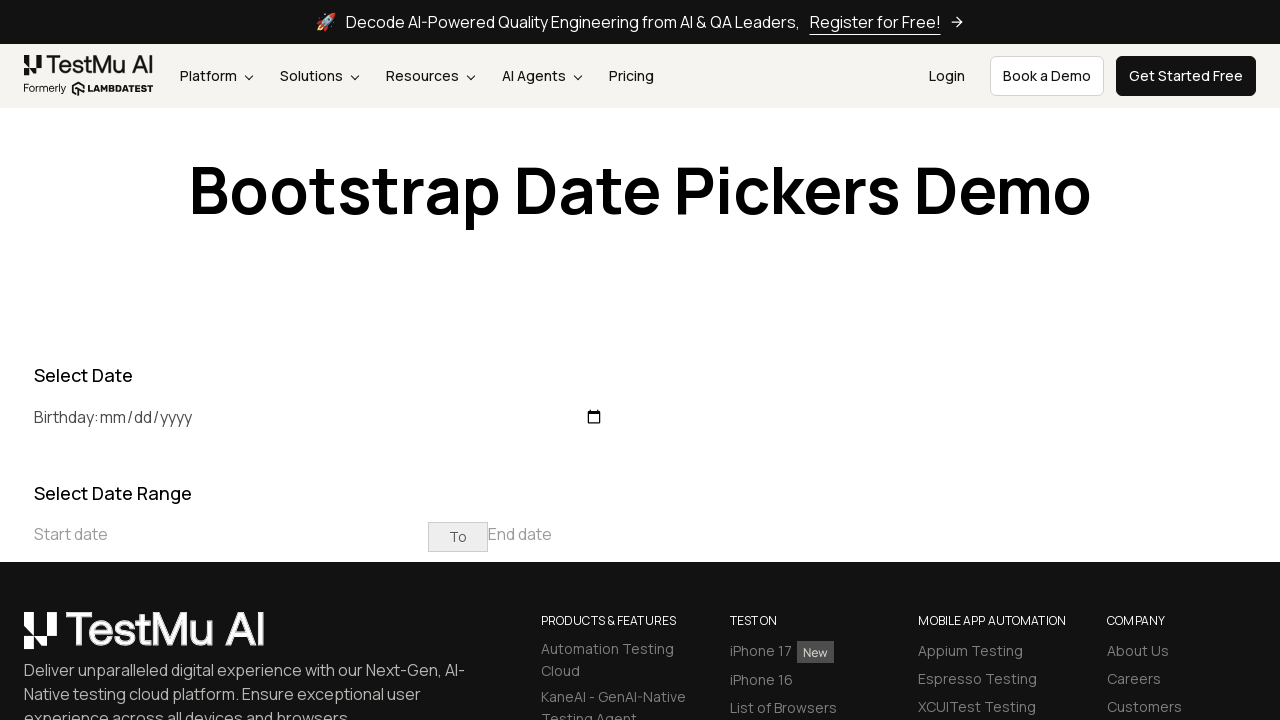

Clicked on the start date input field at (231, 534) on xpath=//input[@placeholder='Start date']
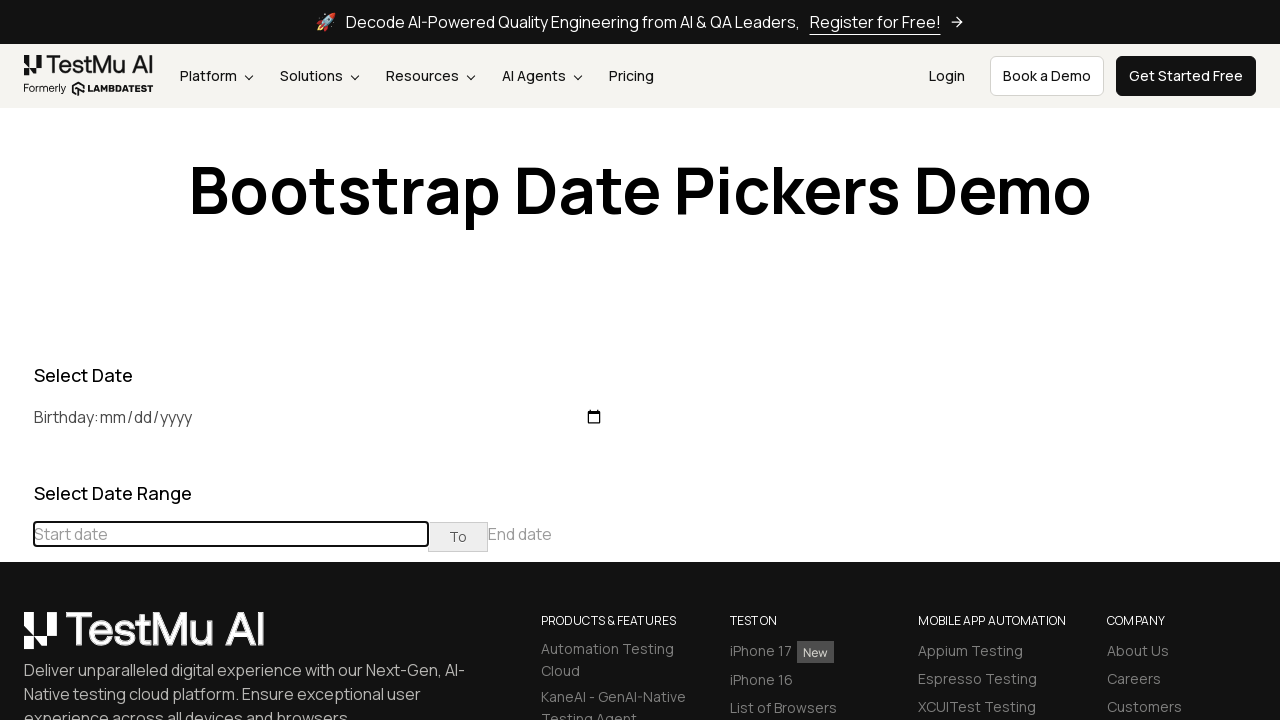

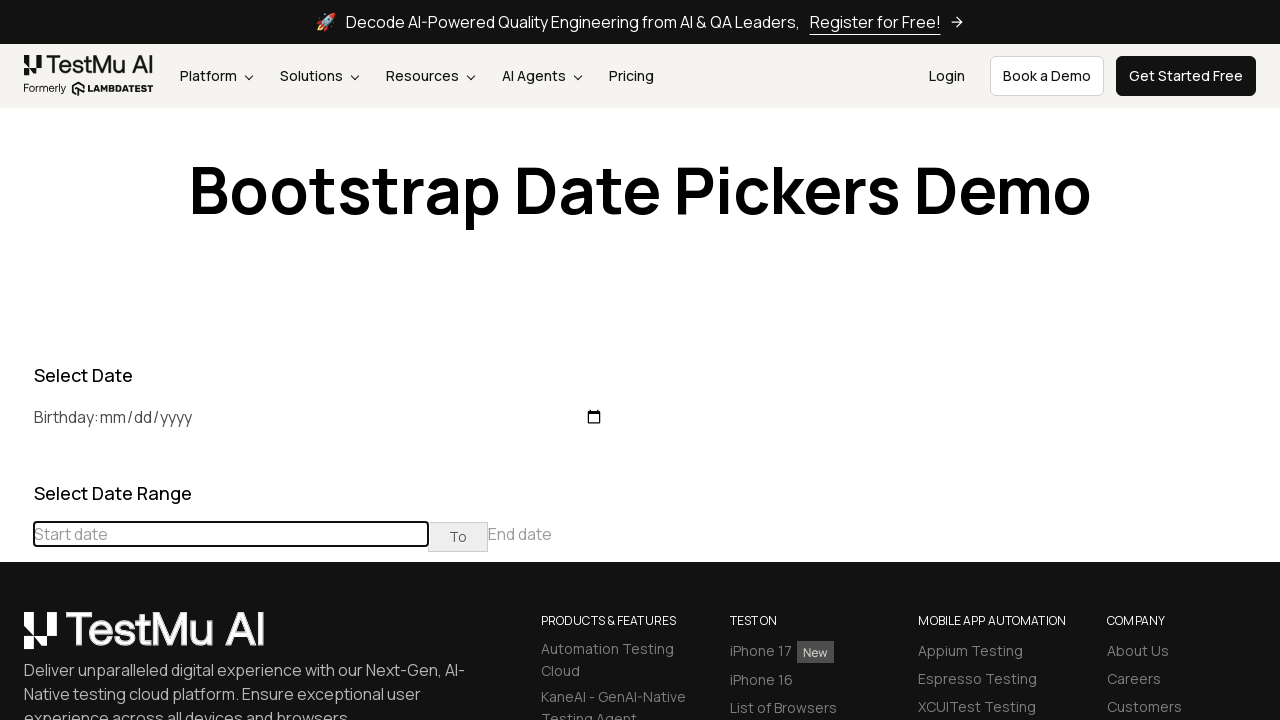